Tests various dropdown selection functionalities including single-select dropdowns, multi-select dropdowns, and retrieving selected options

Starting URL: https://letcode.in/dropdowns

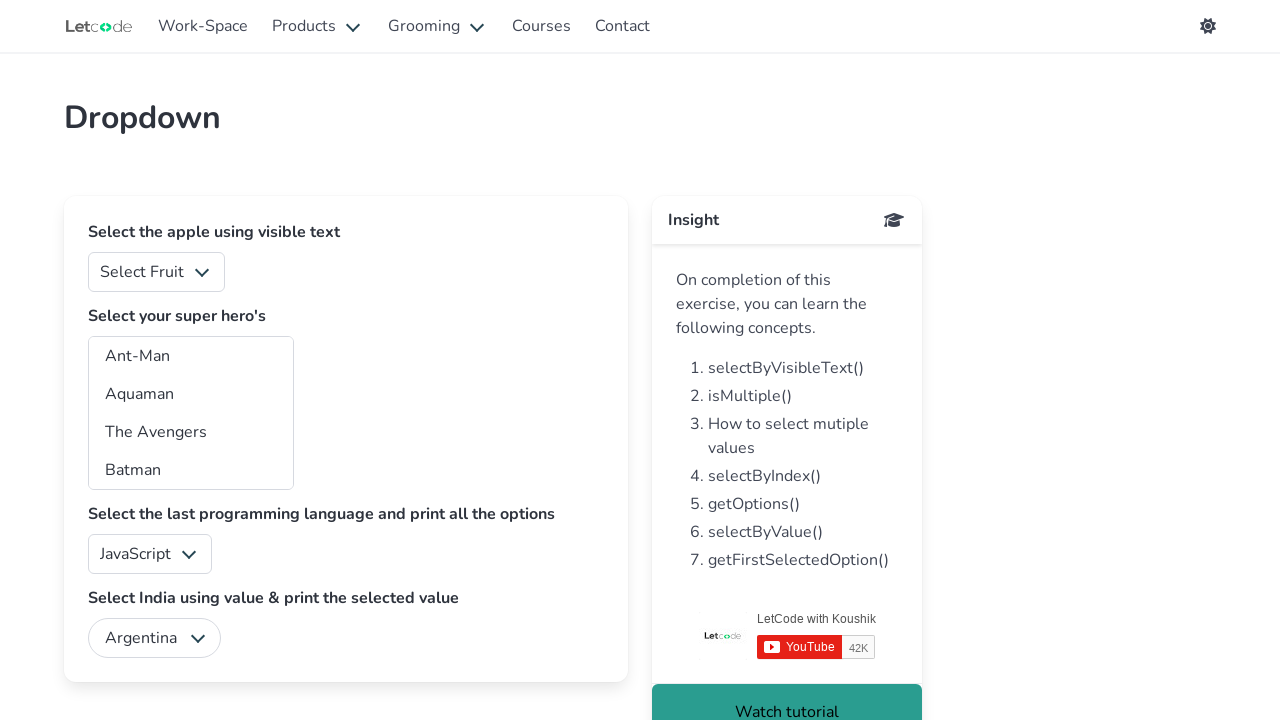

Selected 'Banana' from fruits dropdown by visible text on #fruits
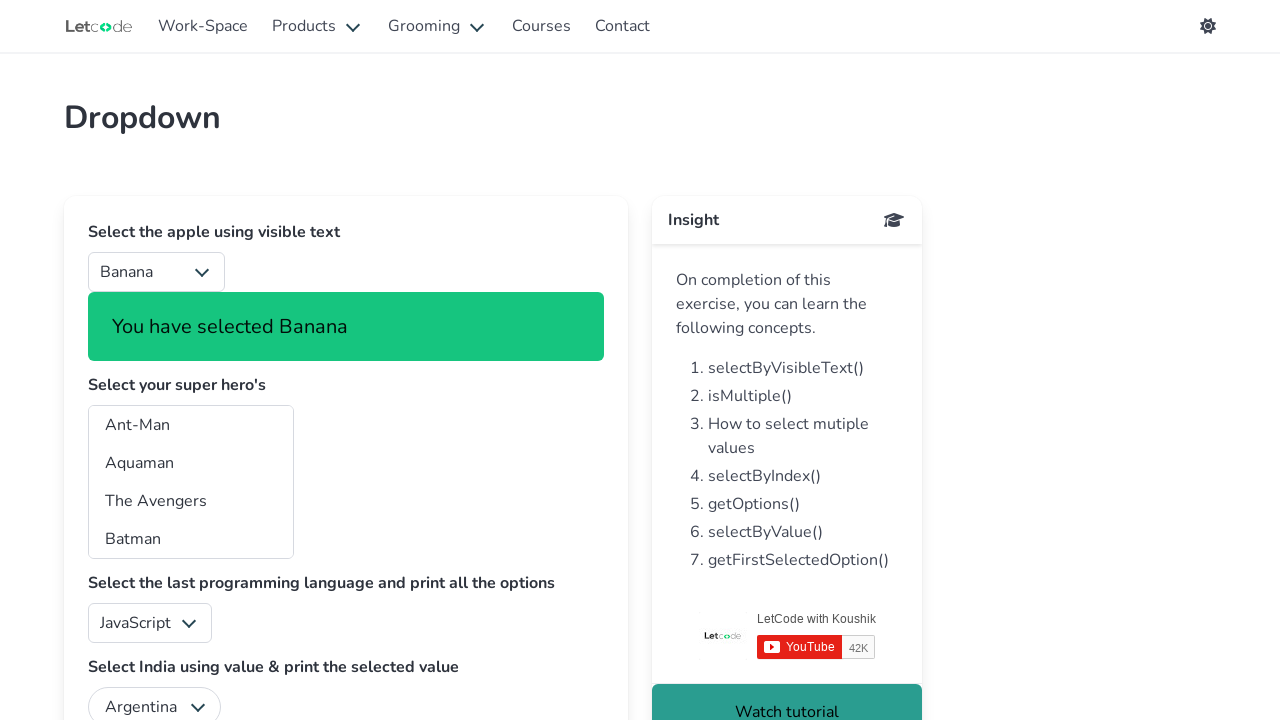

Selected option with value 'ca' from superheros multi-select dropdown on #superheros
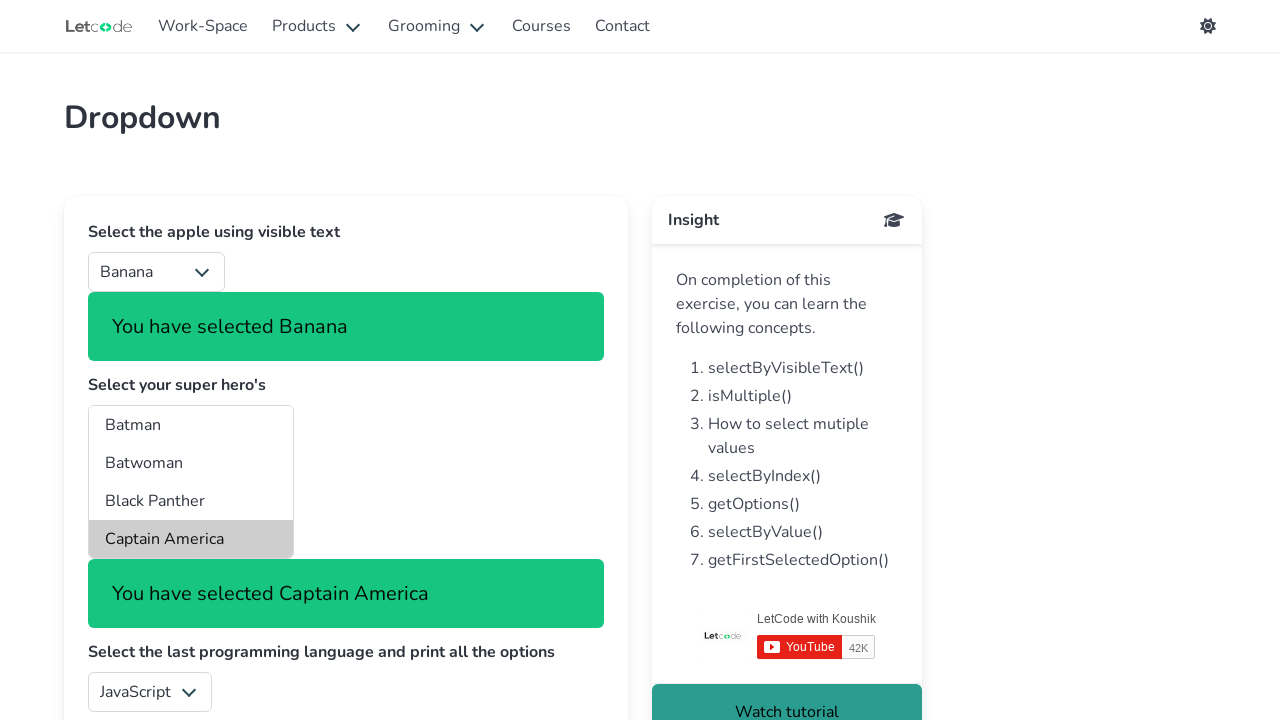

Selected 'Batman' from superheros multi-select dropdown by visible text on #superheros
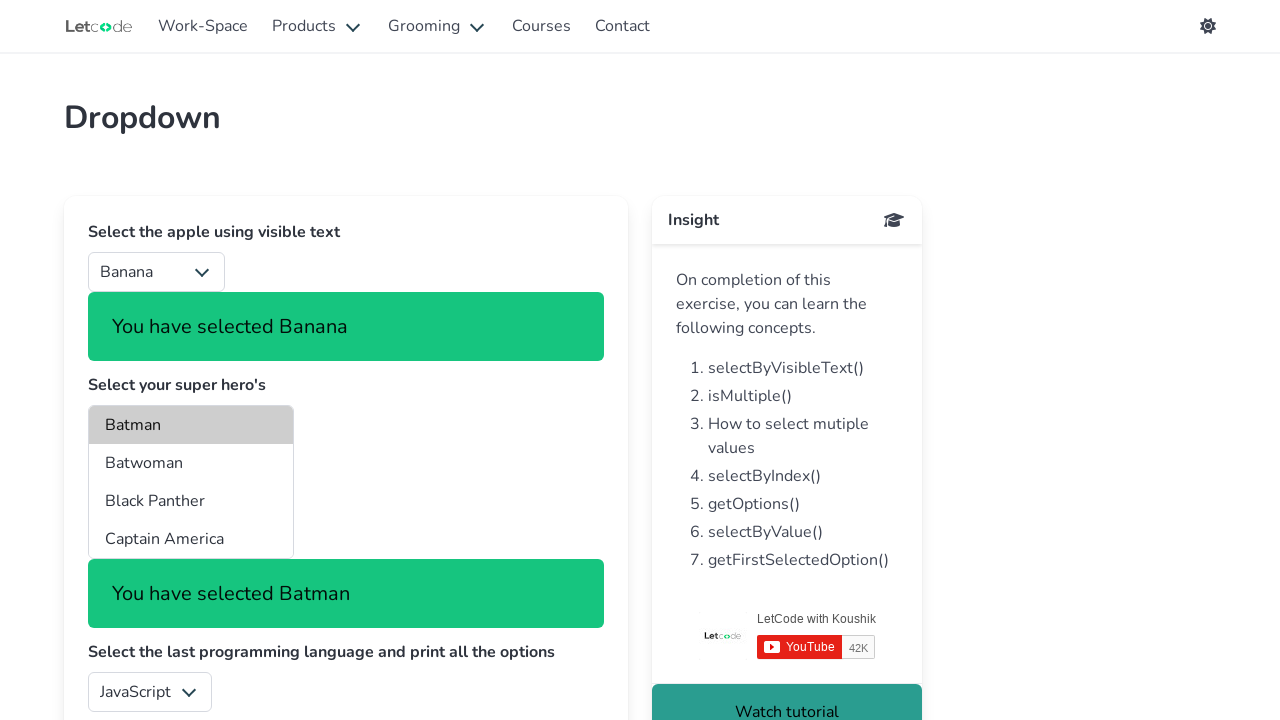

Selected option at index 8 from superheros multi-select dropdown on #superheros
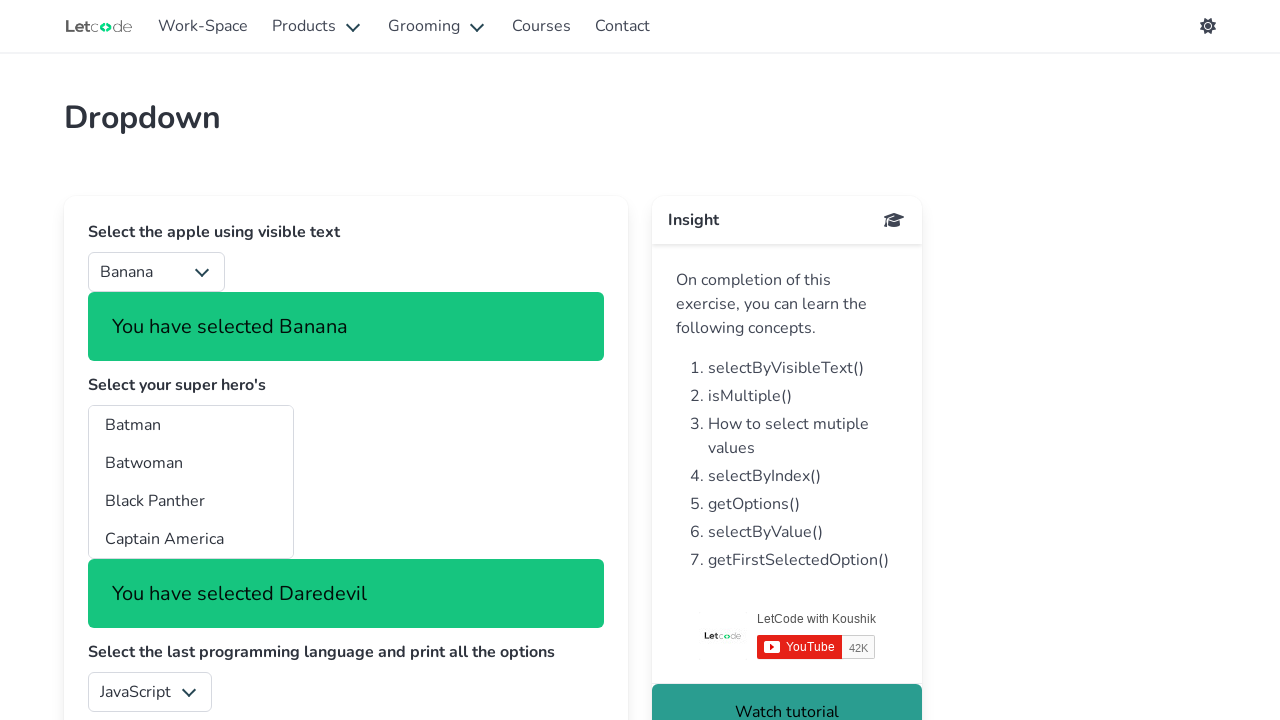

Deselected option at index 3 from superheros multi-select dropdown
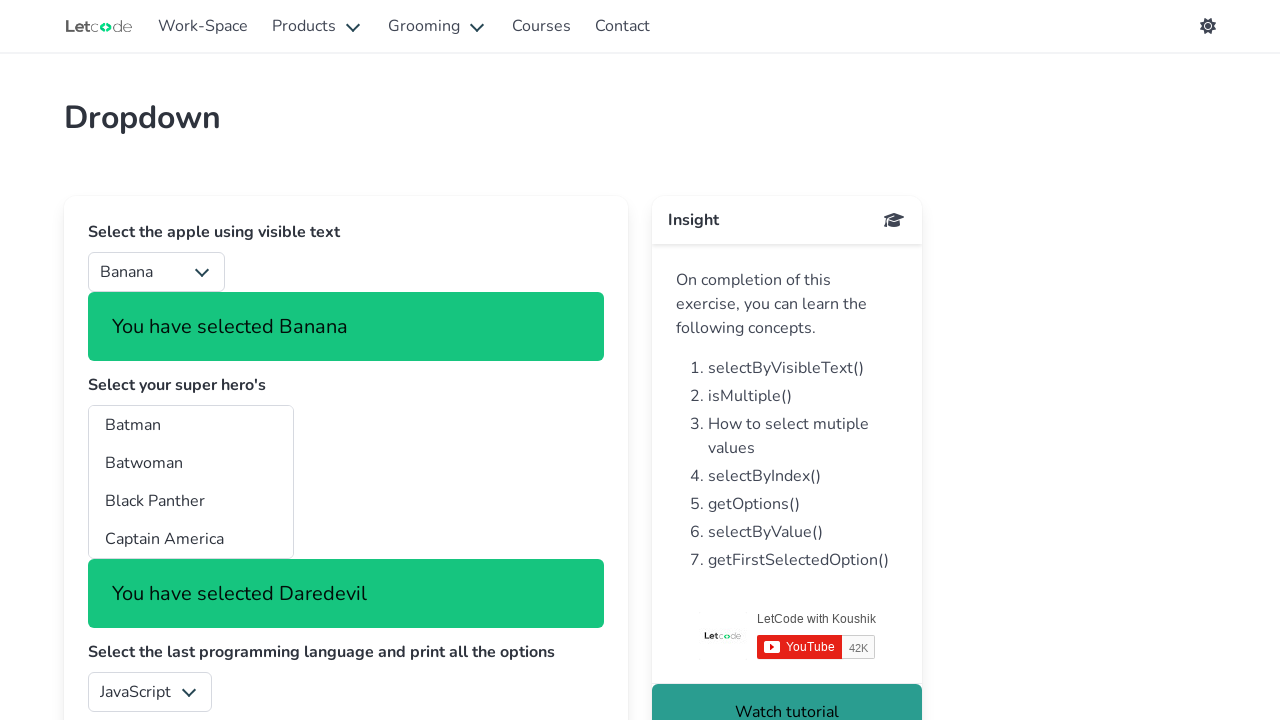

Deselected all options from superheros multi-select dropdown
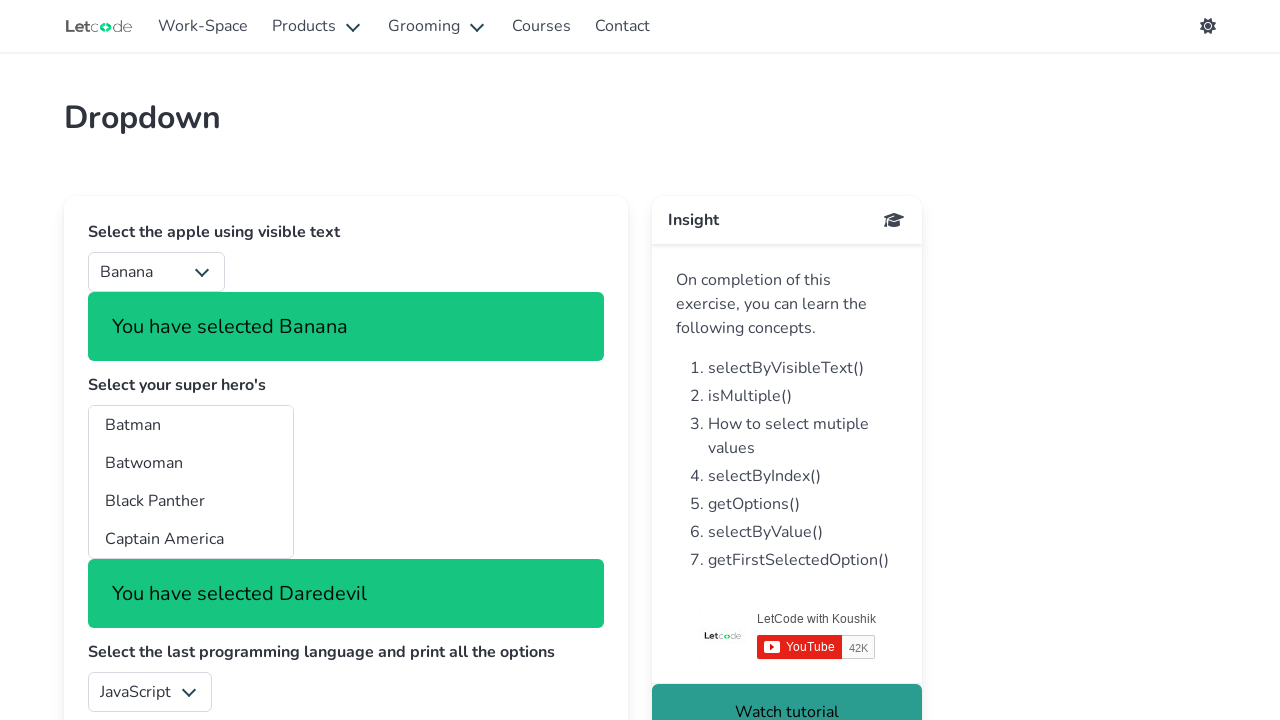

Selected 'swift' from language dropdown by value on #lang
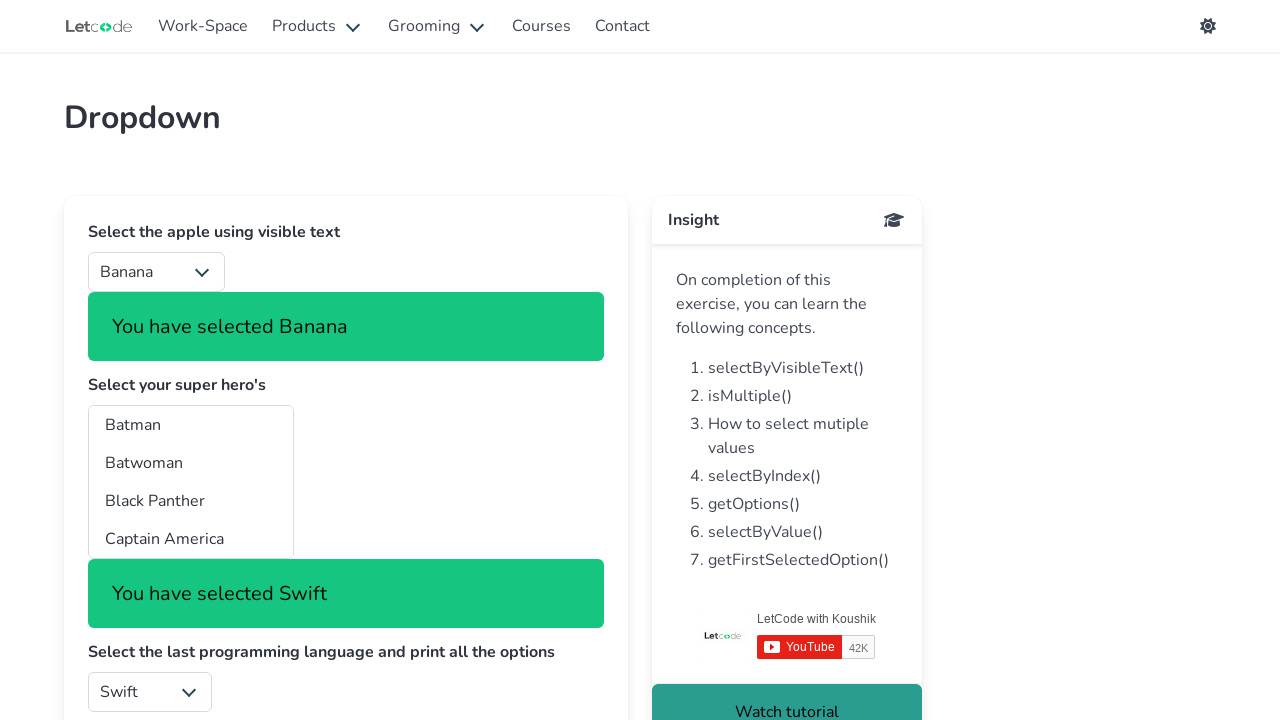

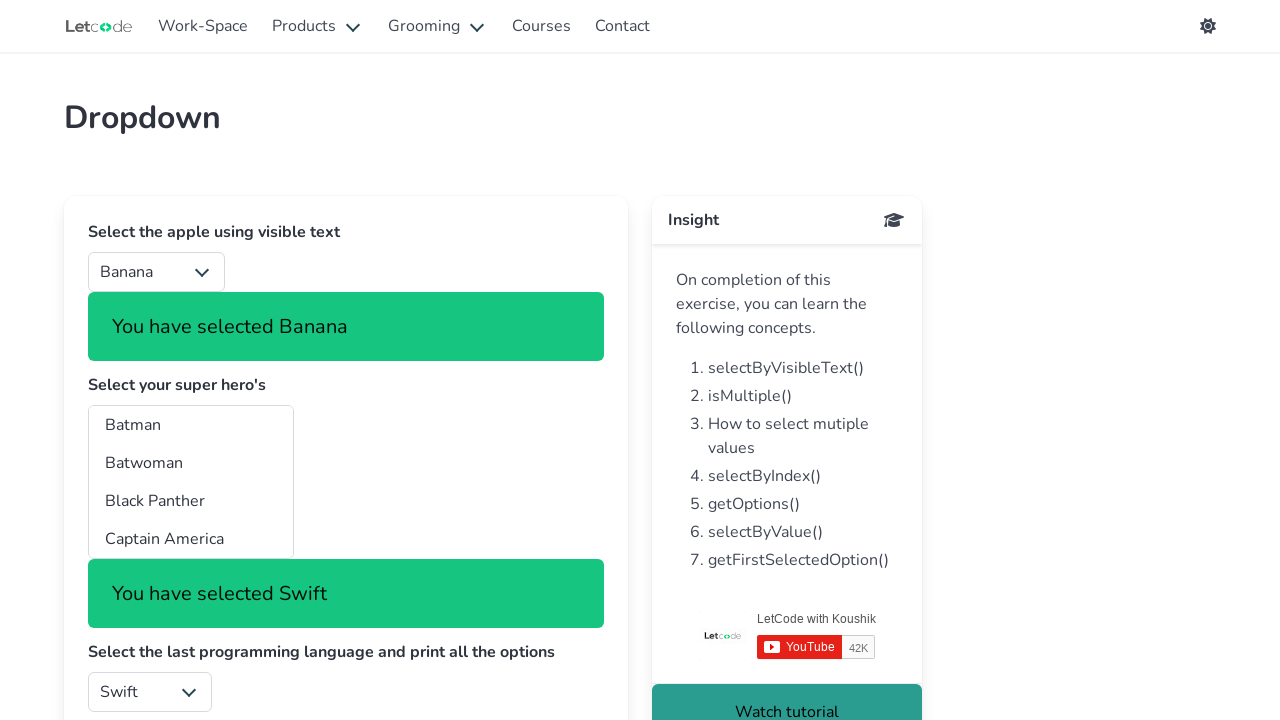